Tests registration with a username containing special symbols to verify validation handling.

Starting URL: https://www.demoblaze.com/index.html

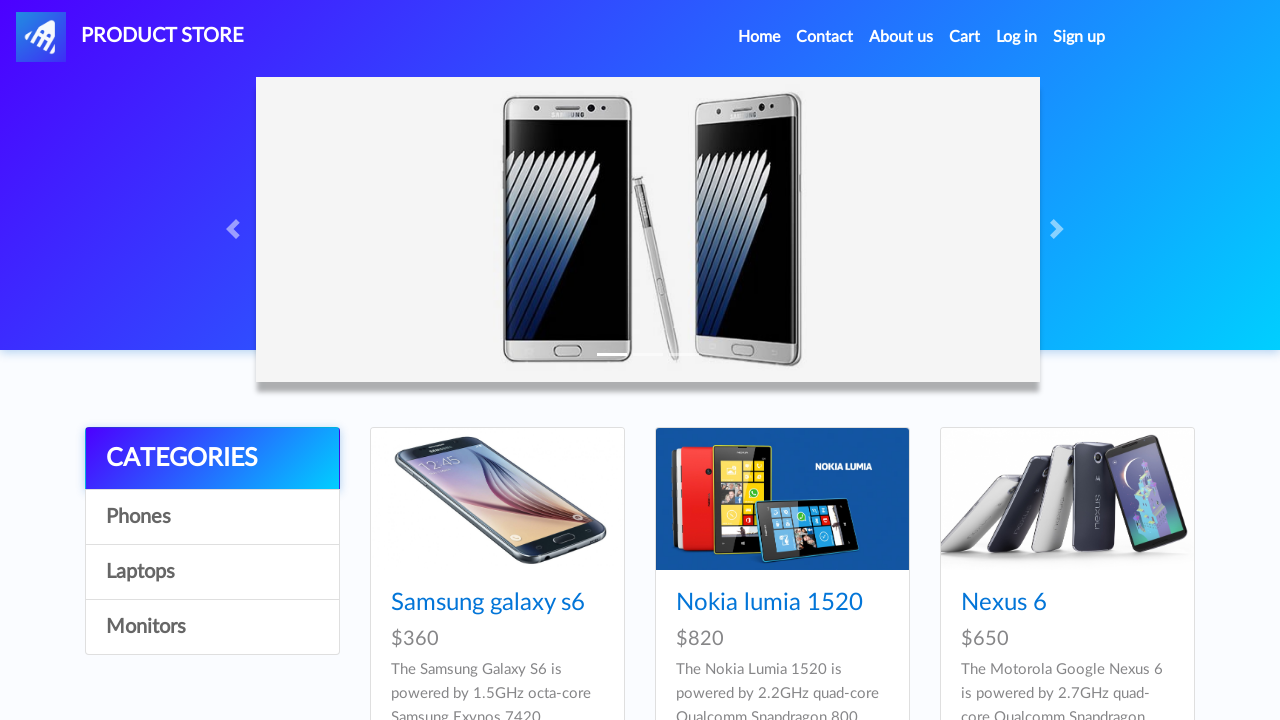

Clicked sign up button to open registration modal at (1079, 37) on #signin2
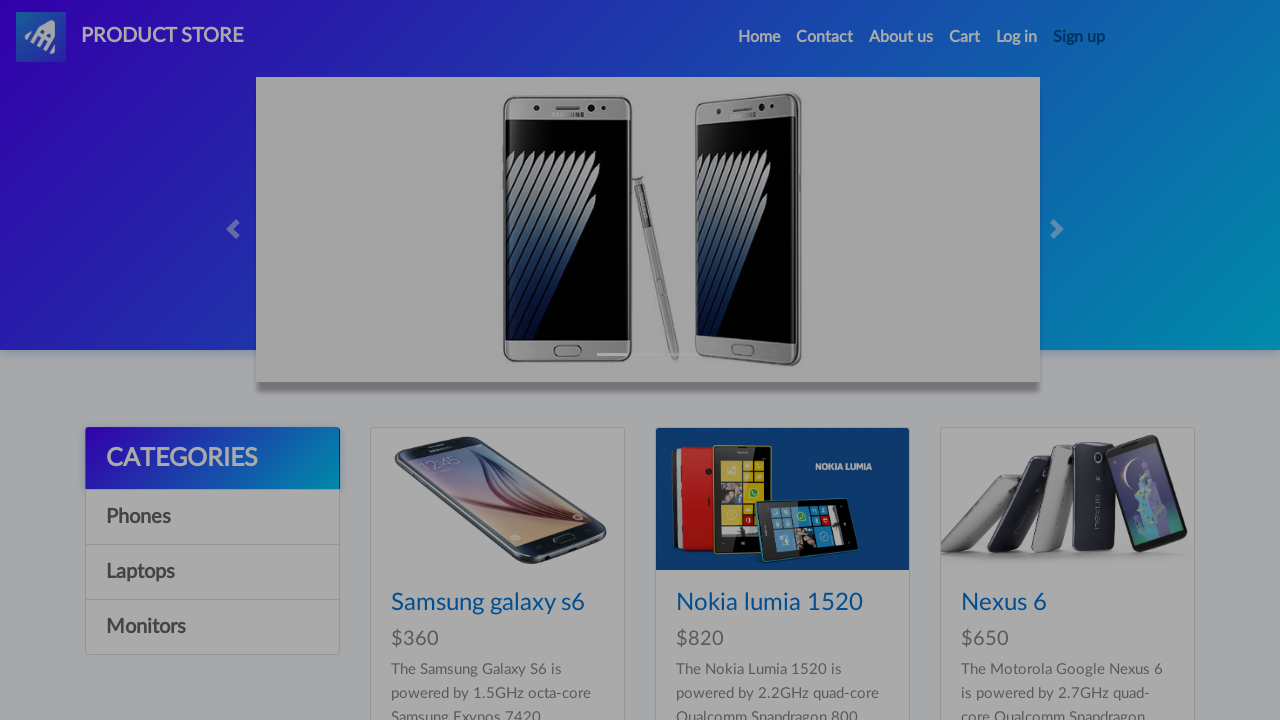

Registration modal appeared with username field visible
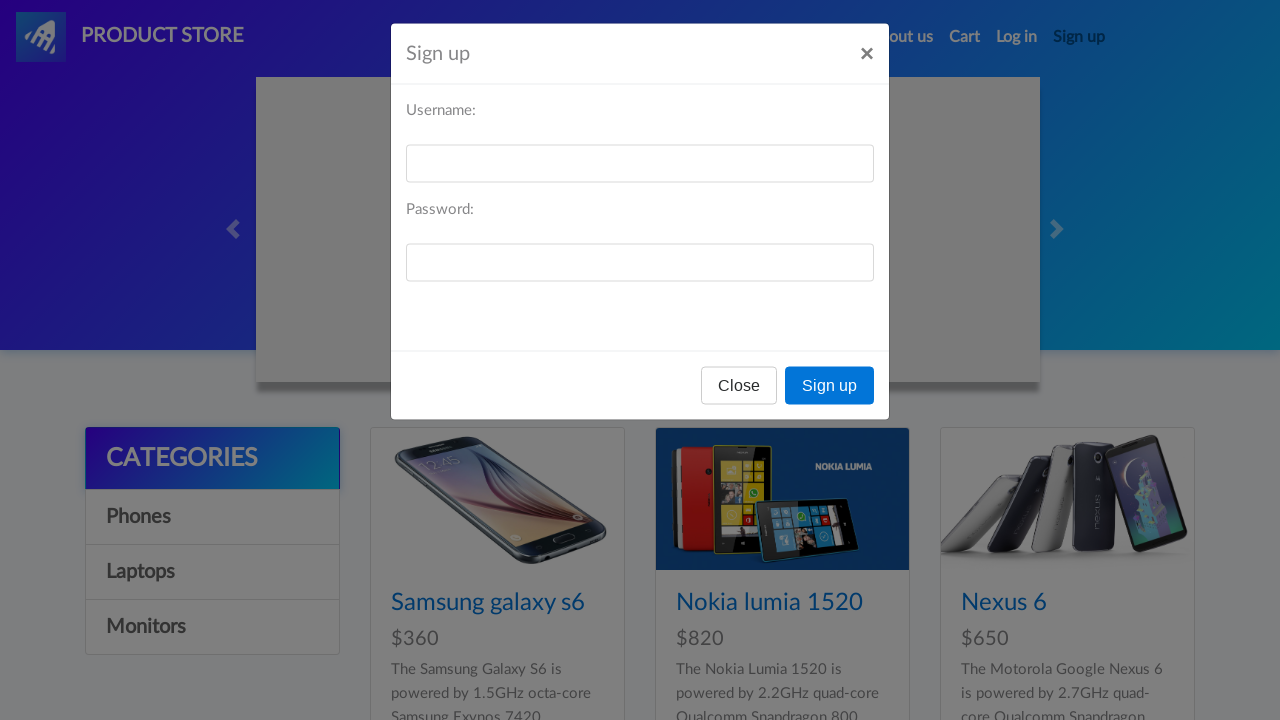

Filled username field with 'ab#c$d' containing special symbols on #sign-username
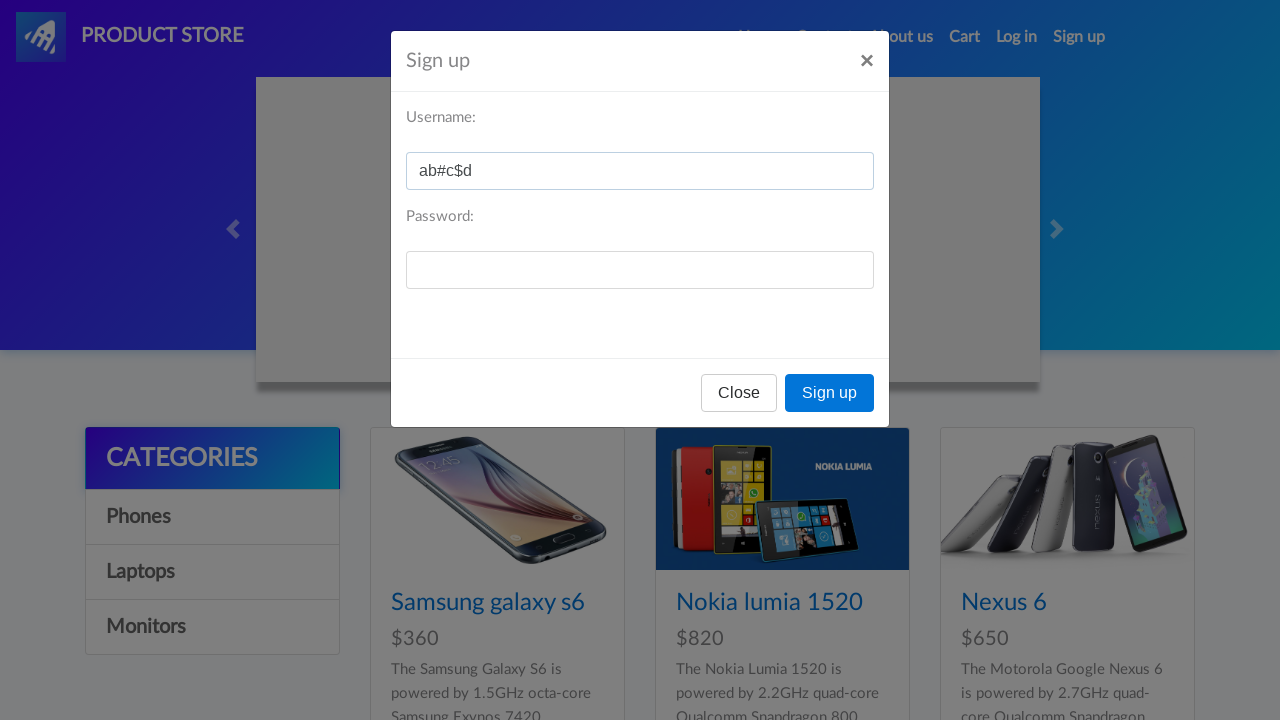

Filled password field with 'formulatrix' on #sign-password
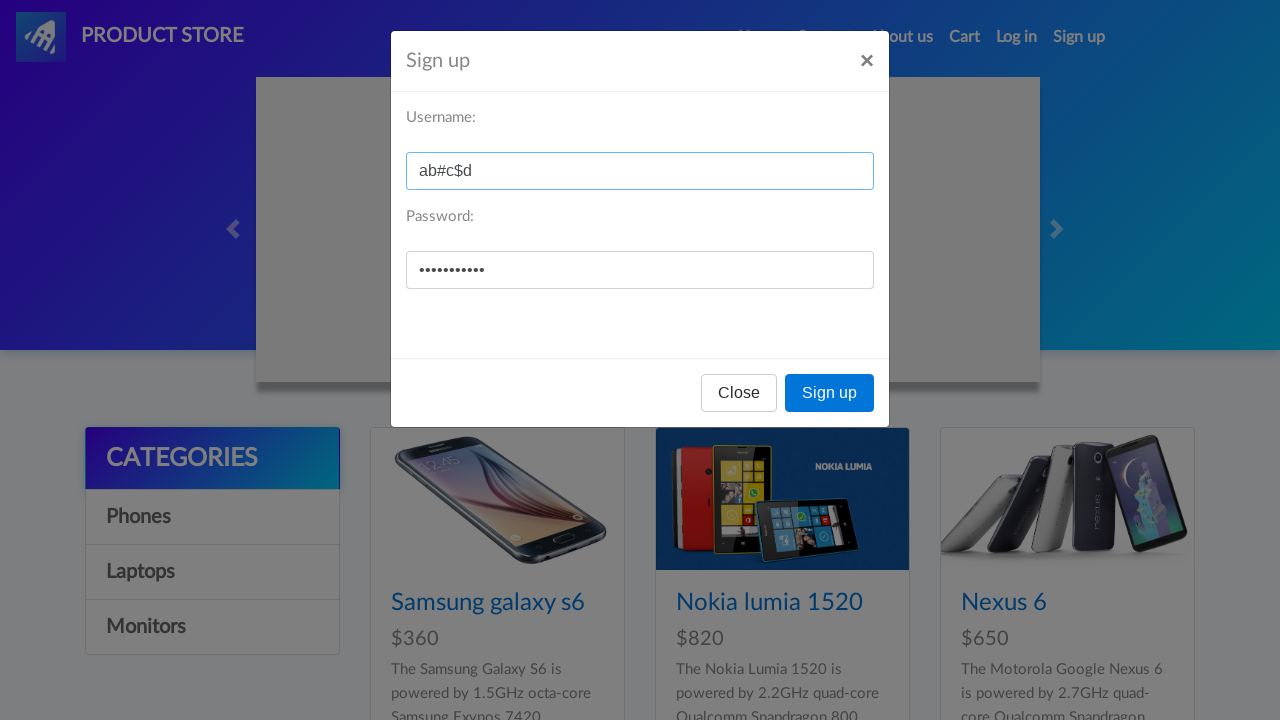

Clicked sign up button in modal to submit registration at (830, 393) on xpath=//button[text()='Sign up']
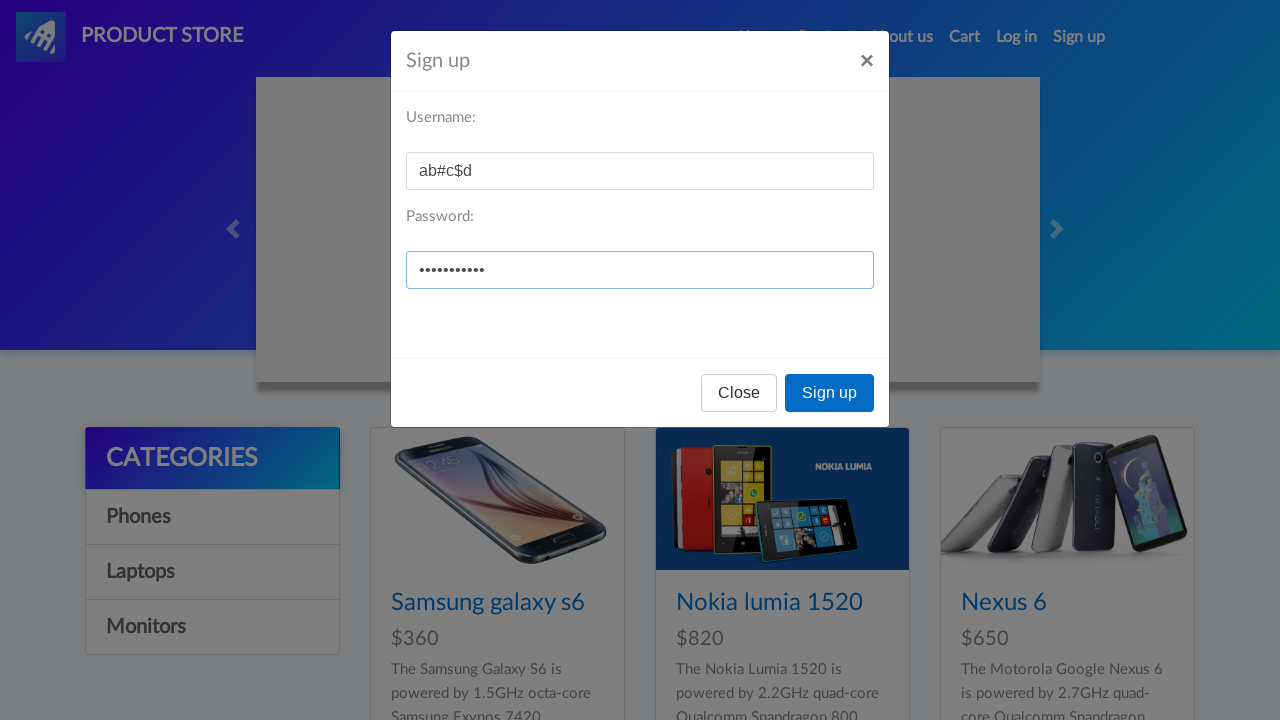

Registered dialog handler to accept validation alert
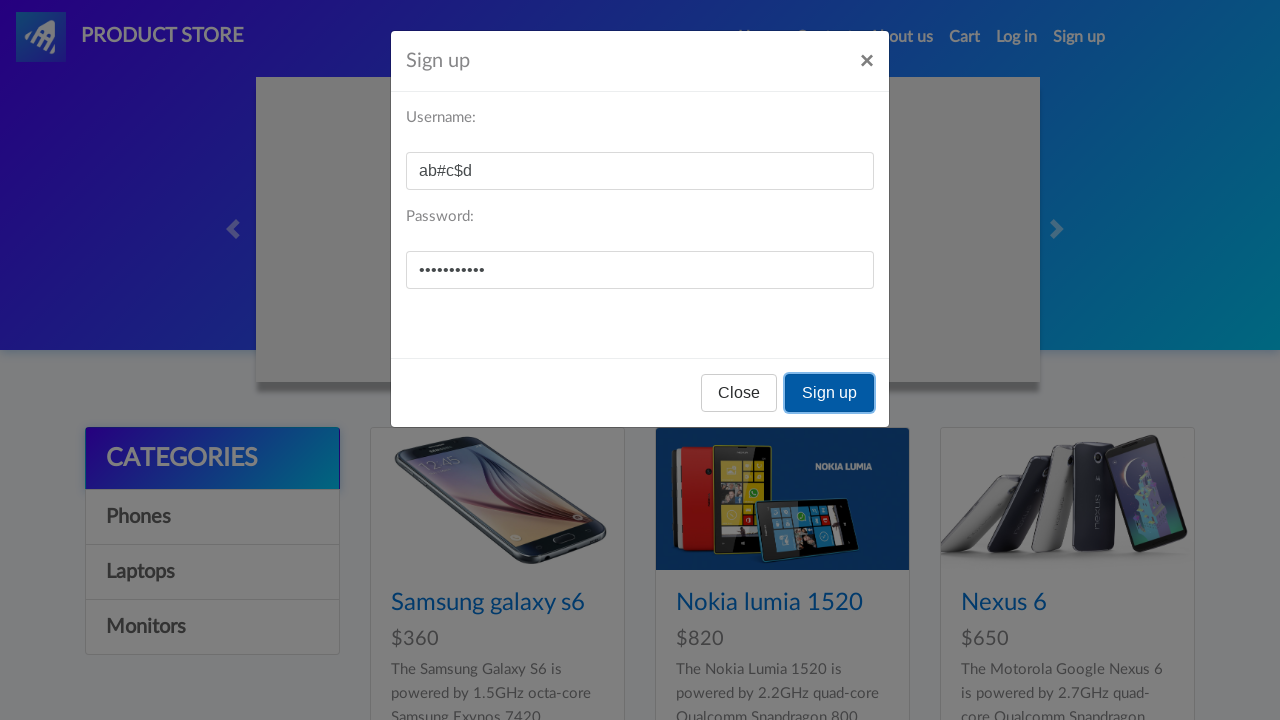

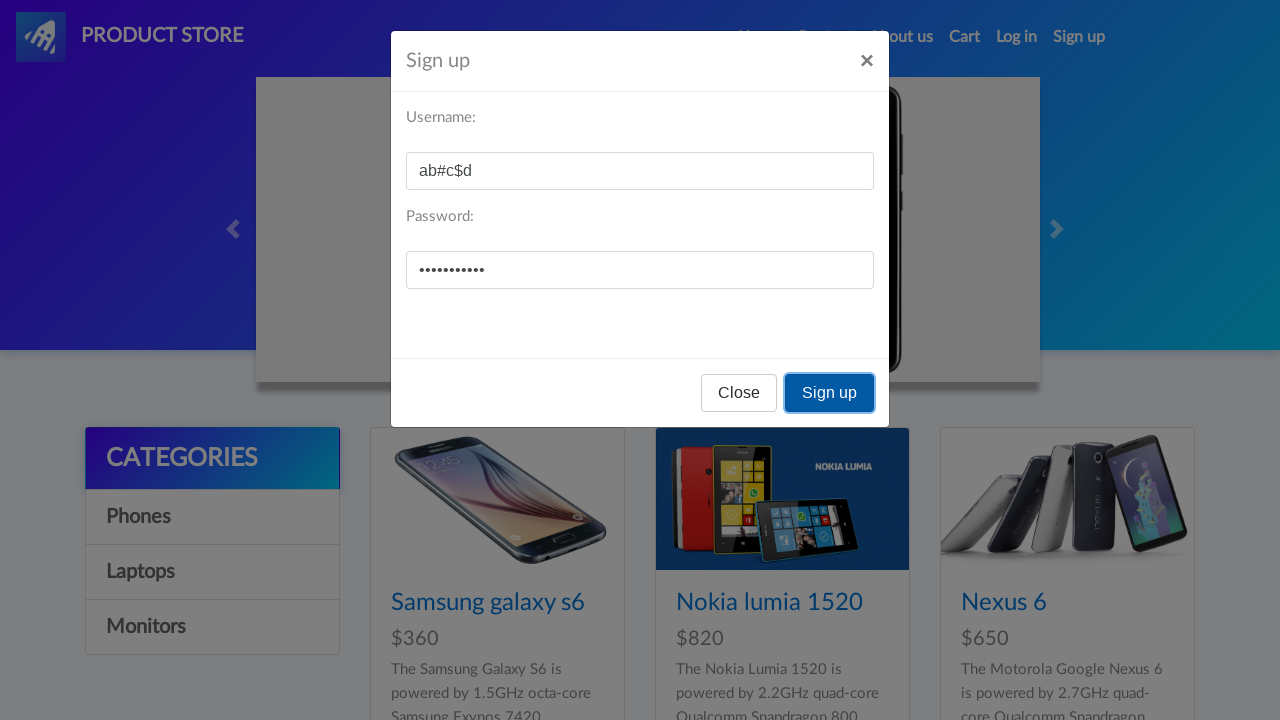